Tests autocomplete dropdown with explicit waits, typing partial text and selecting a country from suggestions

Starting URL: https://rahulshettyacademy.com/dropdownsPractise/

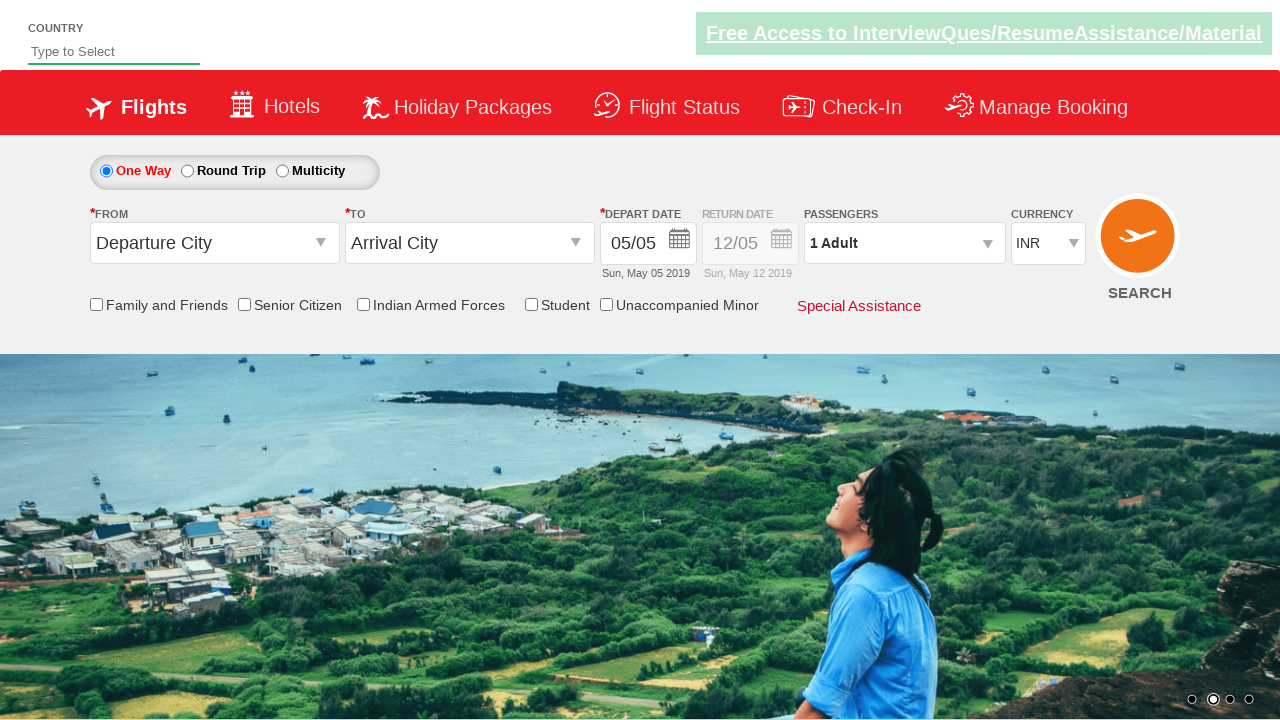

Autocomplete input field became visible
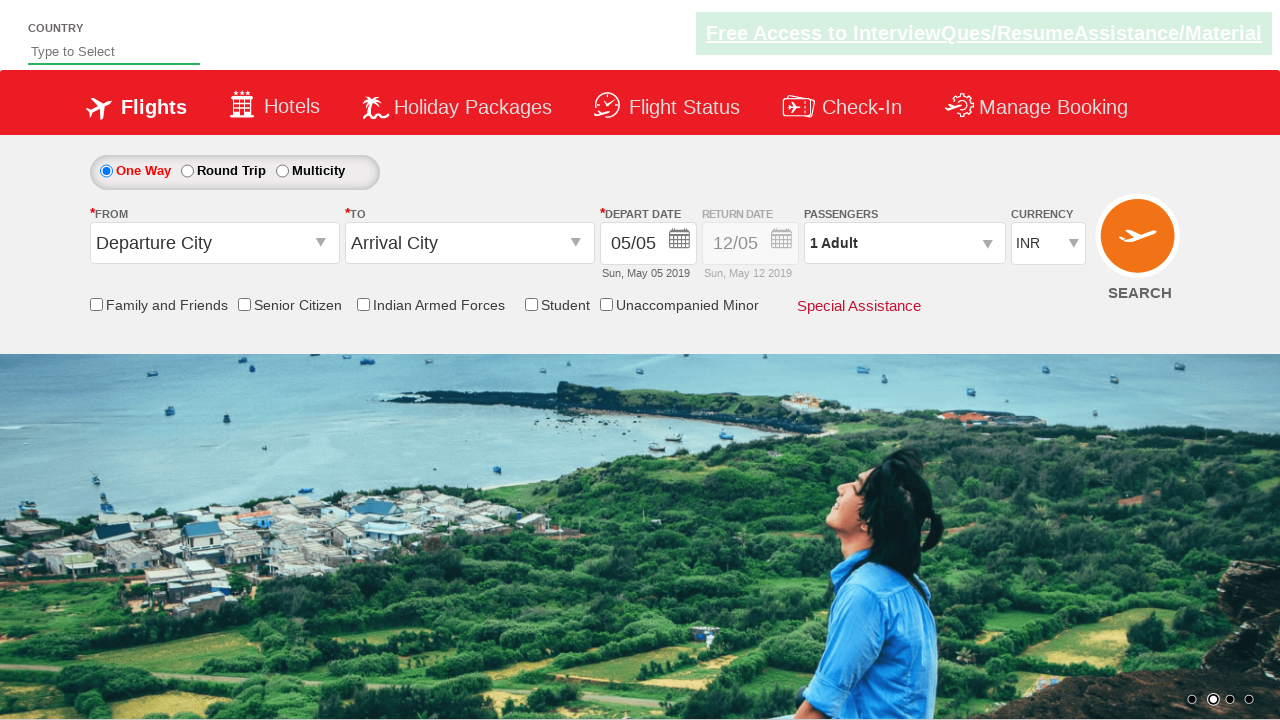

Typed 'Ind' into autocomplete input field on #autosuggest
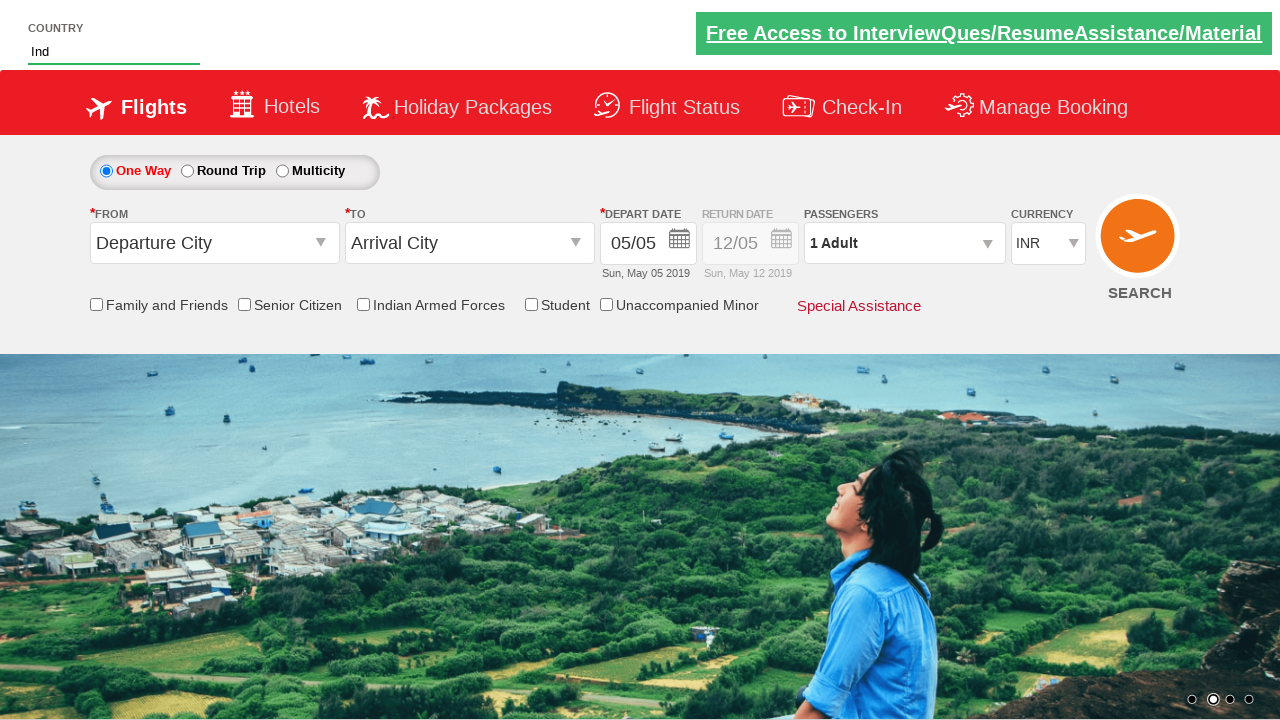

Autocomplete dropdown options appeared
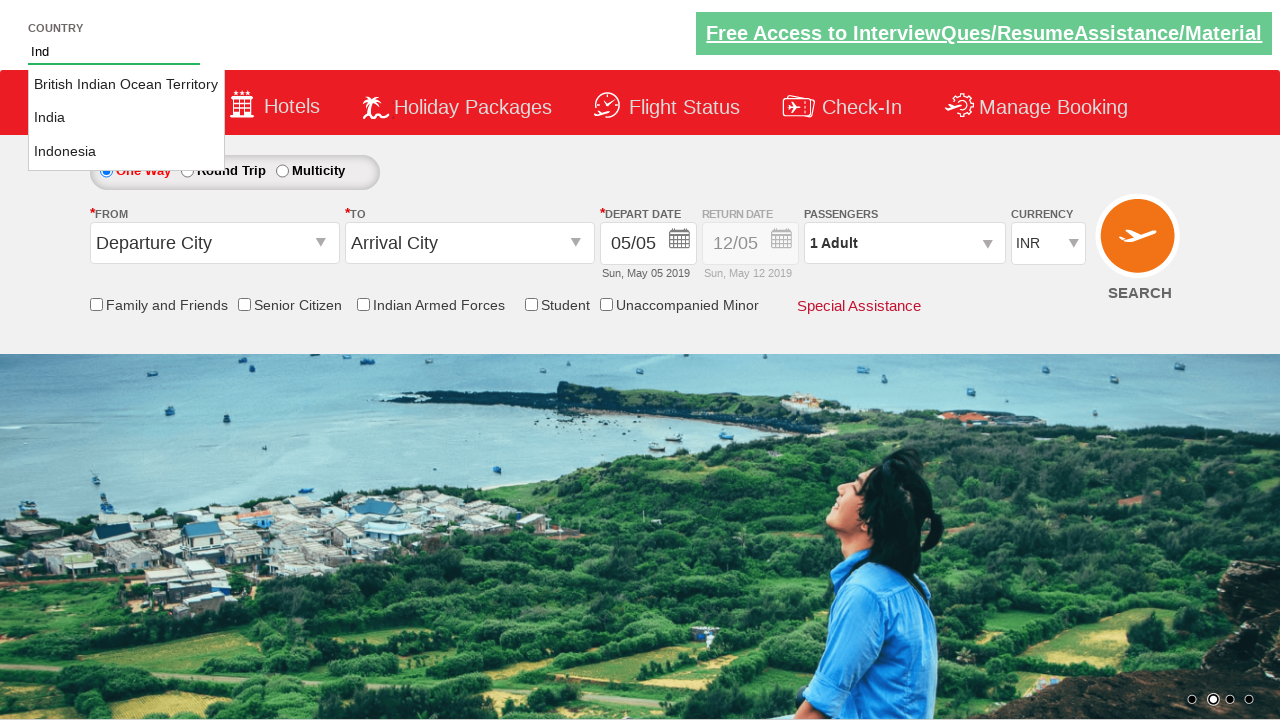

Retrieved all dropdown option elements
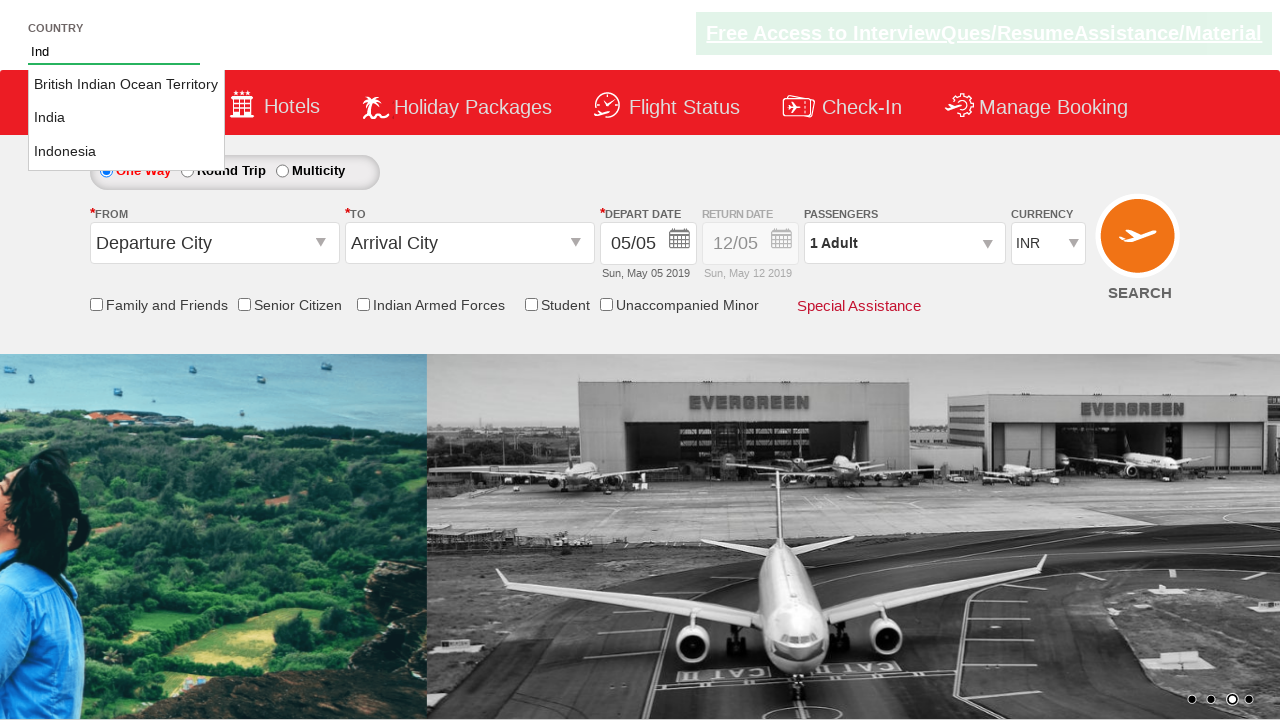

Clicked on 'India' option from dropdown at (126, 118) on li.ui-menu-item a >> nth=1
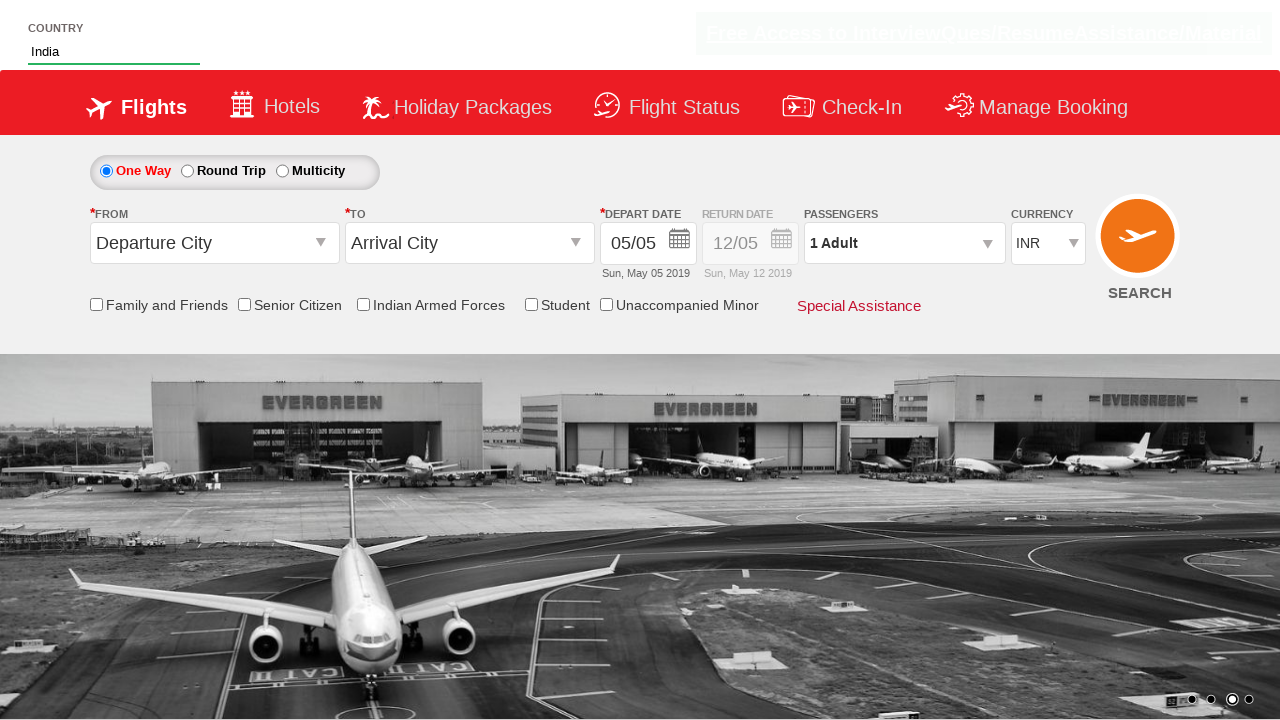

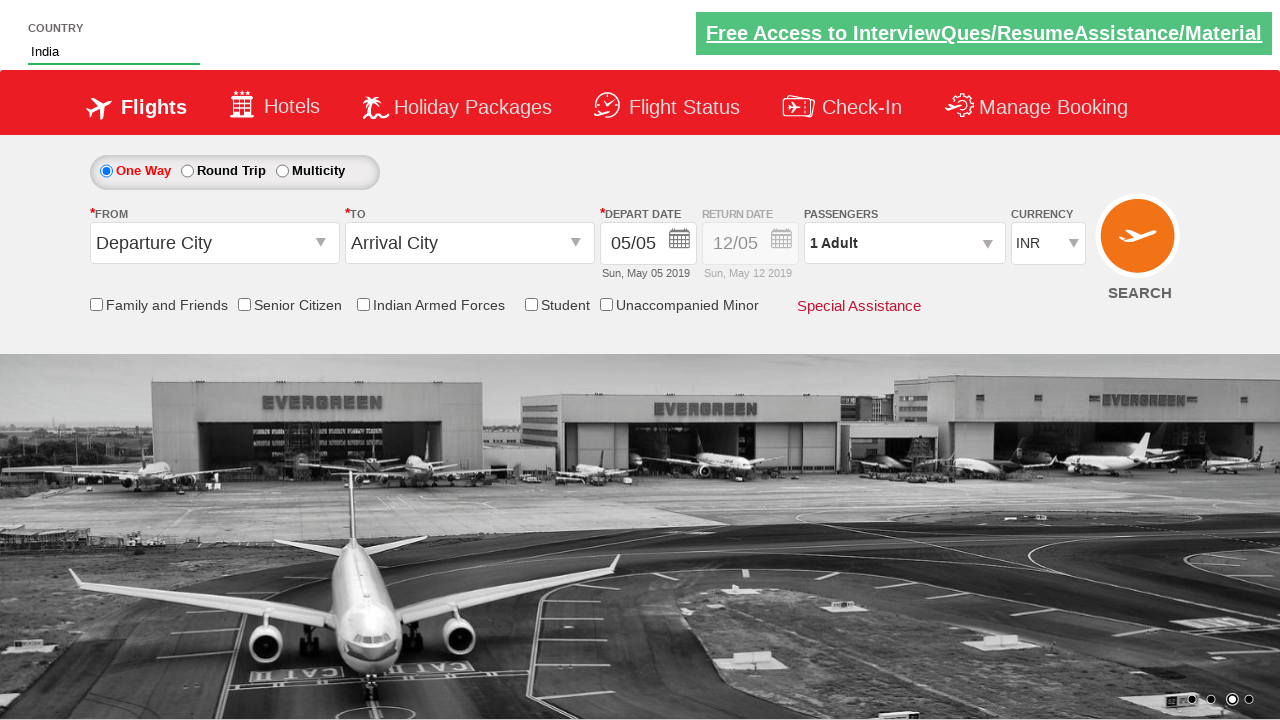